Tests calculator invalid input handling: enters 'invalid' text and 10, selects sum operation, and verifies error message is shown

Starting URL: https://calculatorhtml.onrender.com/

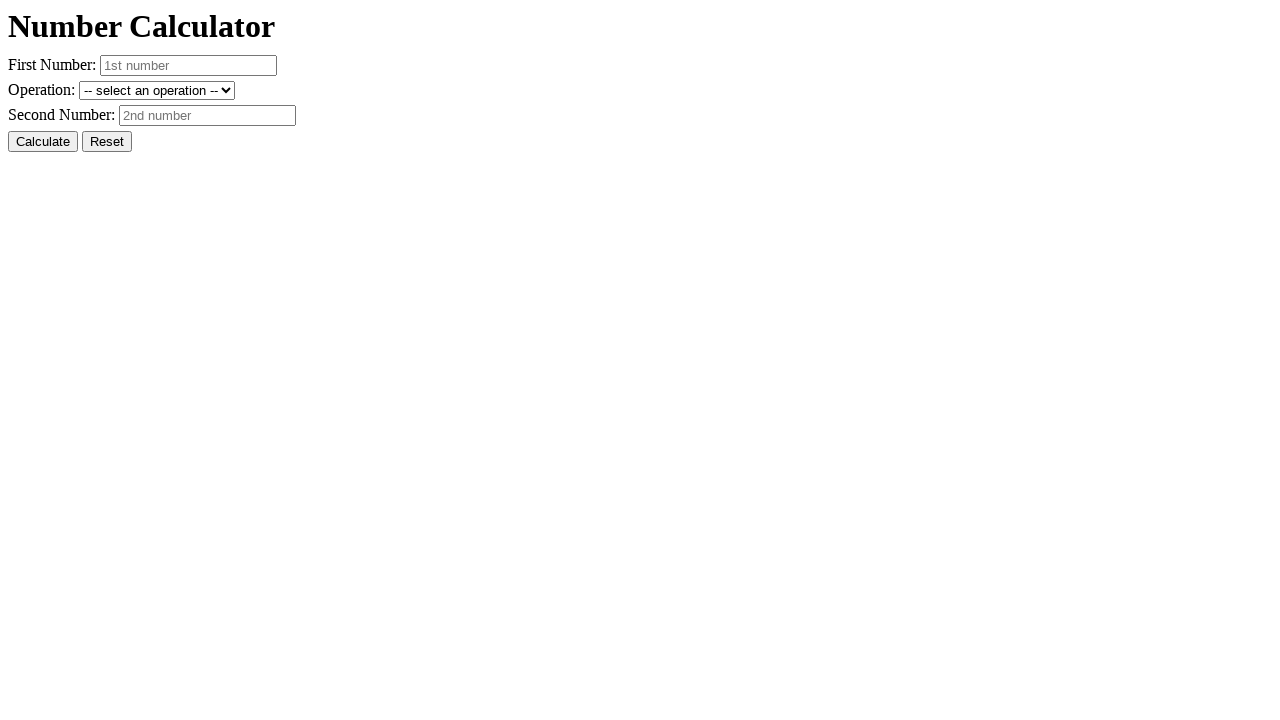

Clicked reset button to clear any previous values at (107, 142) on #resetButton
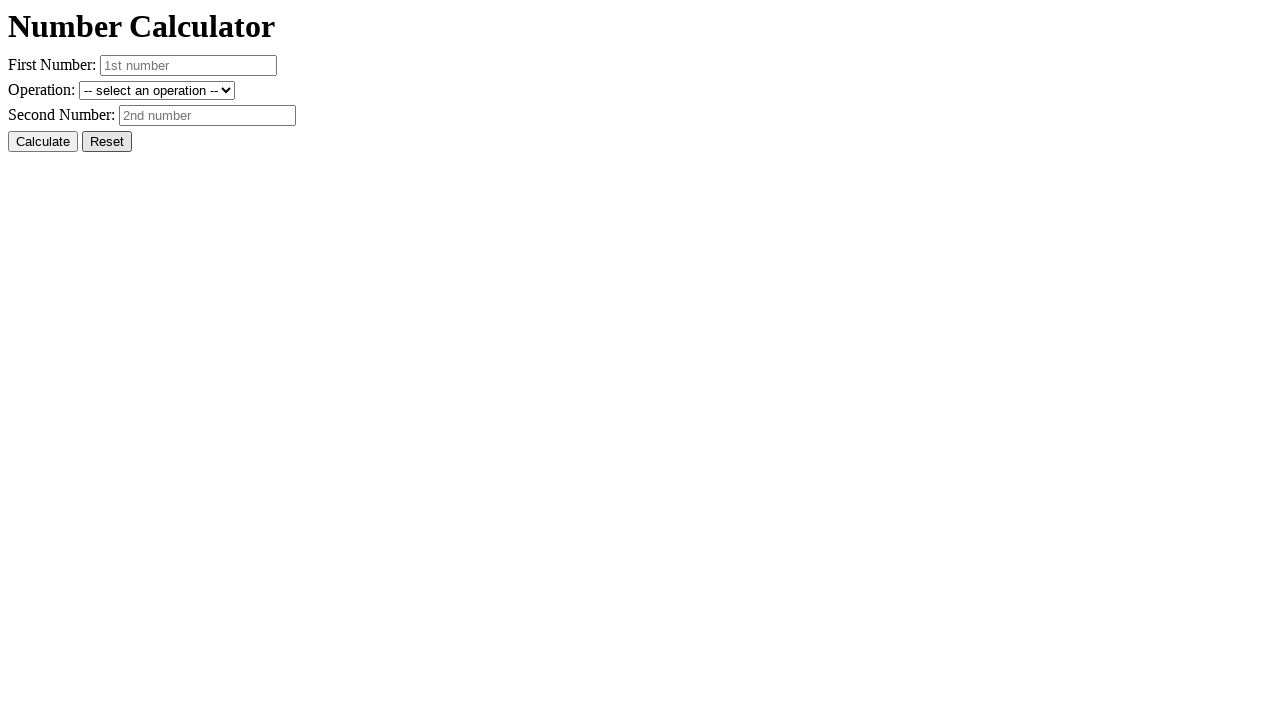

Entered 'invalid' text in first number field on #number1
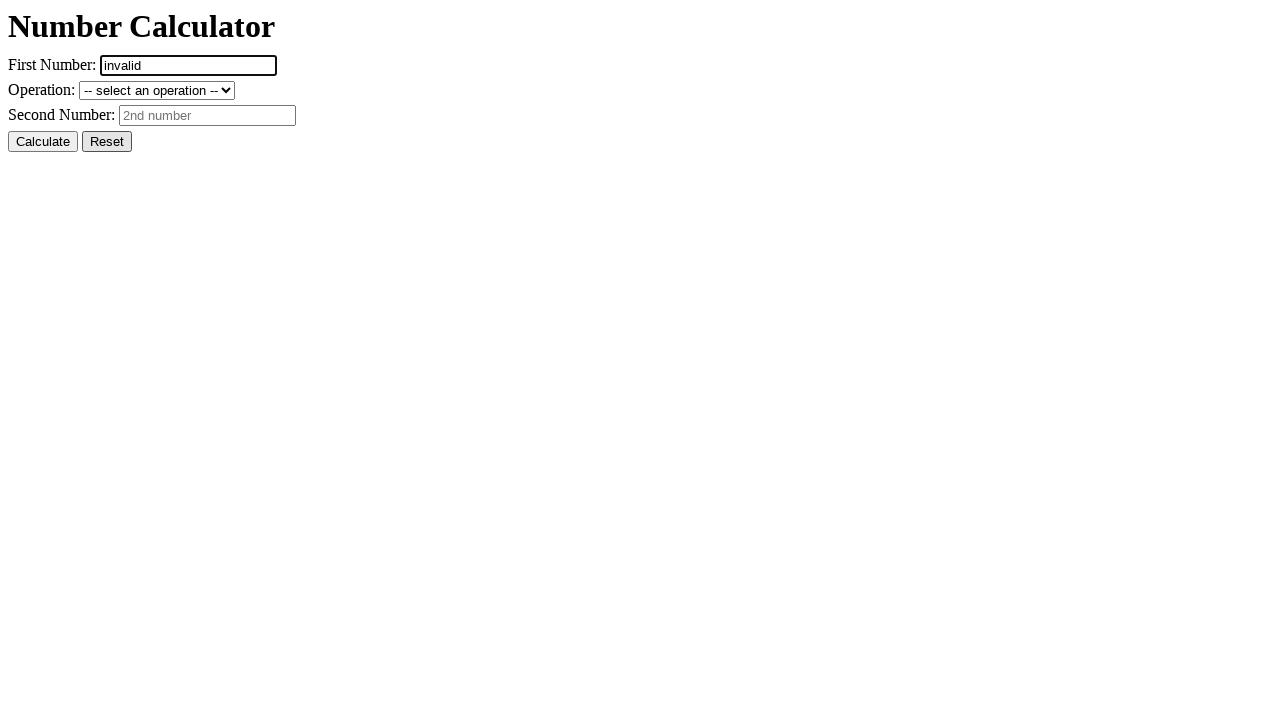

Entered '10' in second number field on #number2
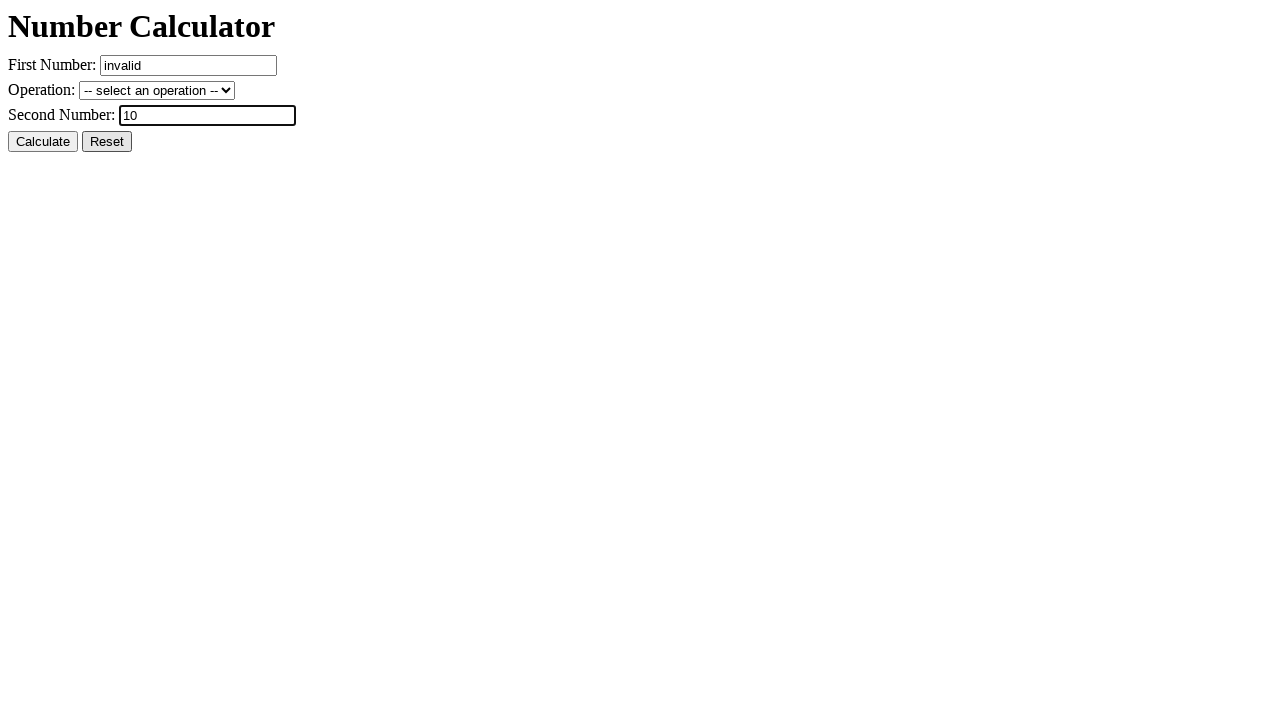

Selected addition (sum) operation on #operation
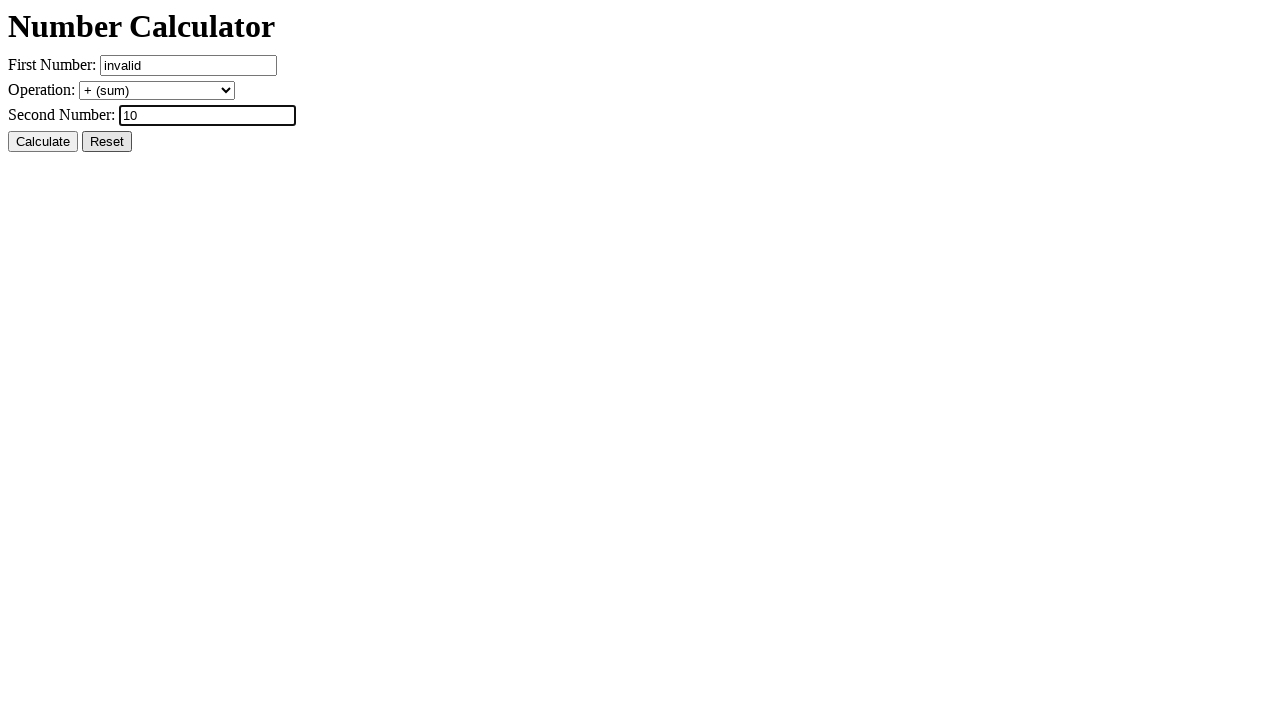

Clicked calculate button at (43, 142) on #calcButton
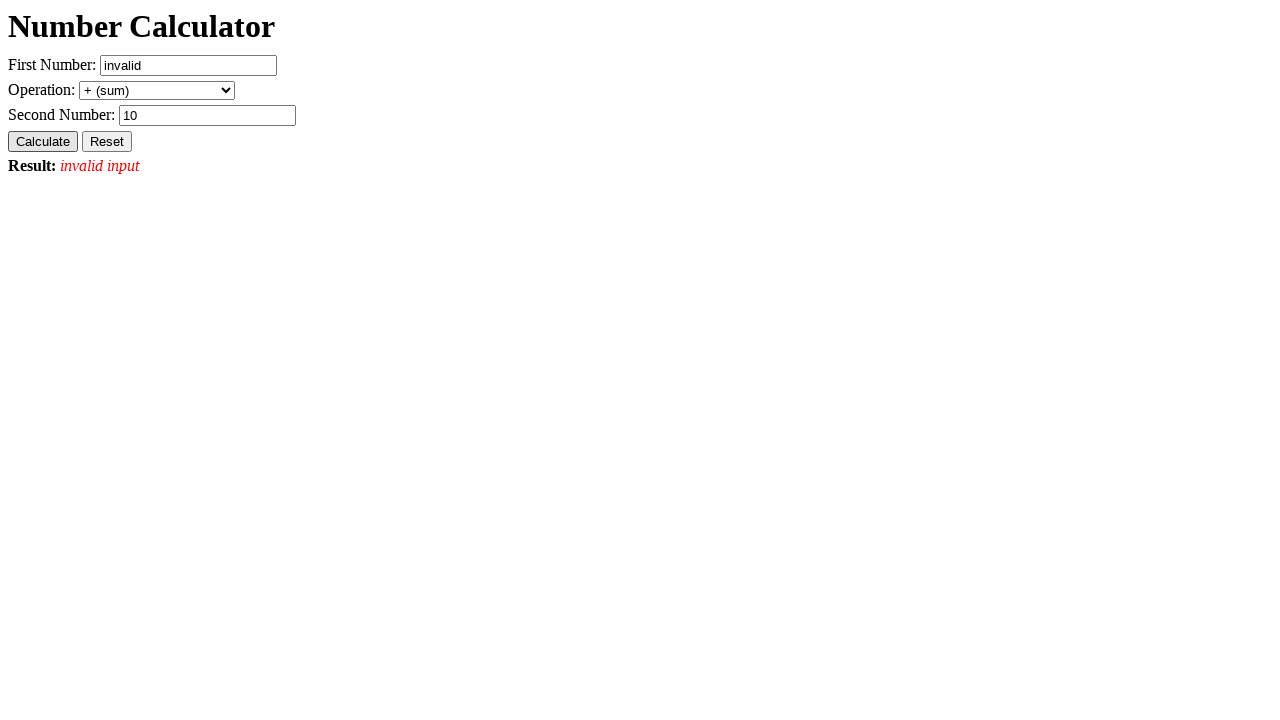

Result element loaded, verifying error message is displayed
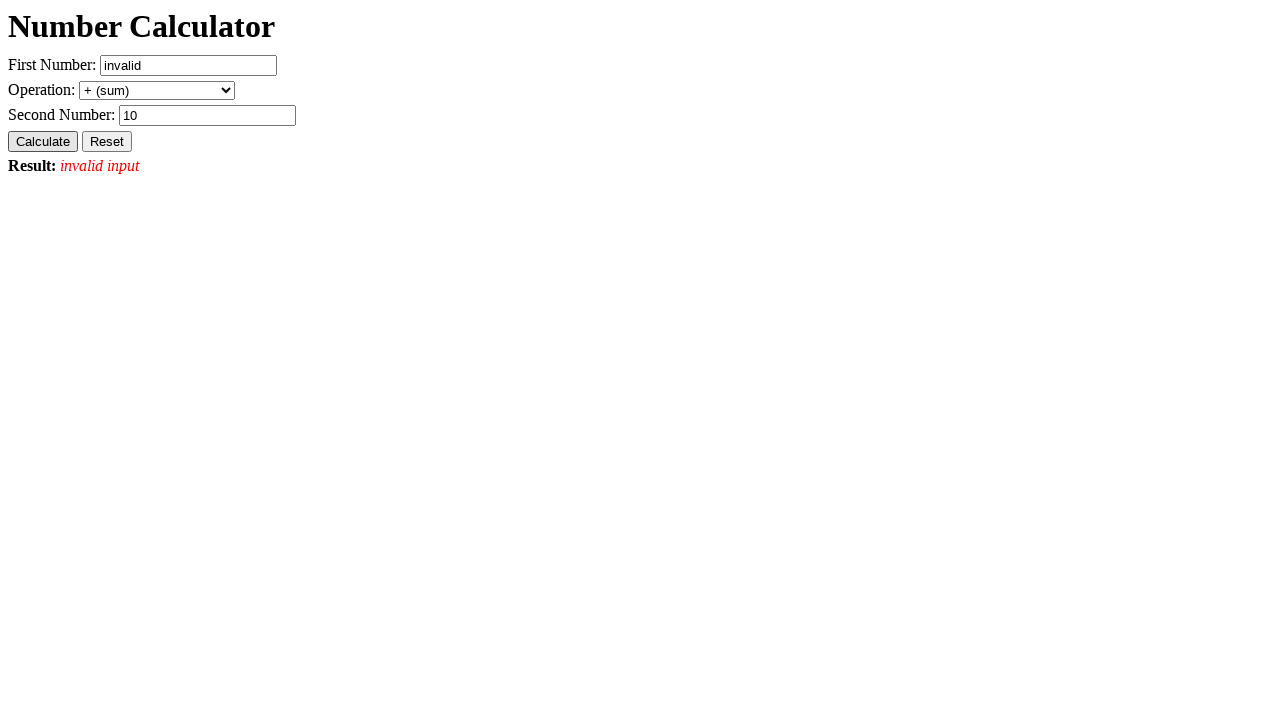

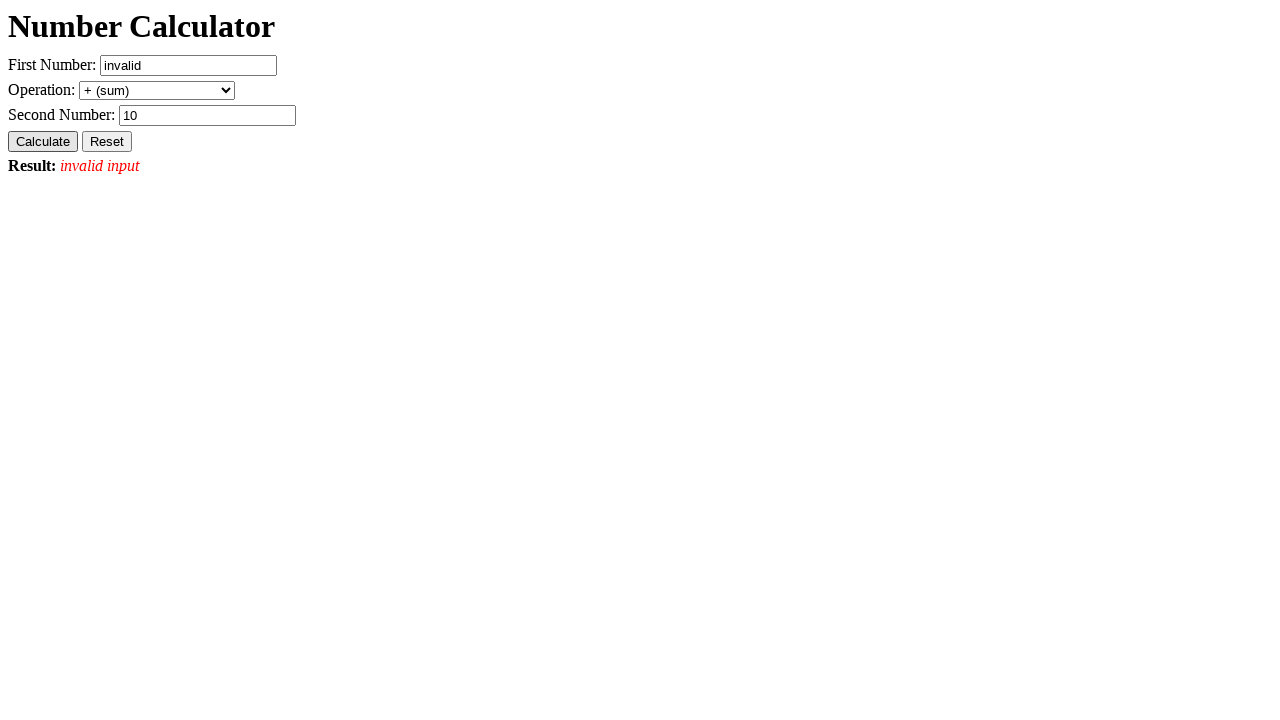